Navigates to testotomasyonu.com and verifies that the URL contains "testotomasyonu"

Starting URL: https://www.testotomasyonu.com

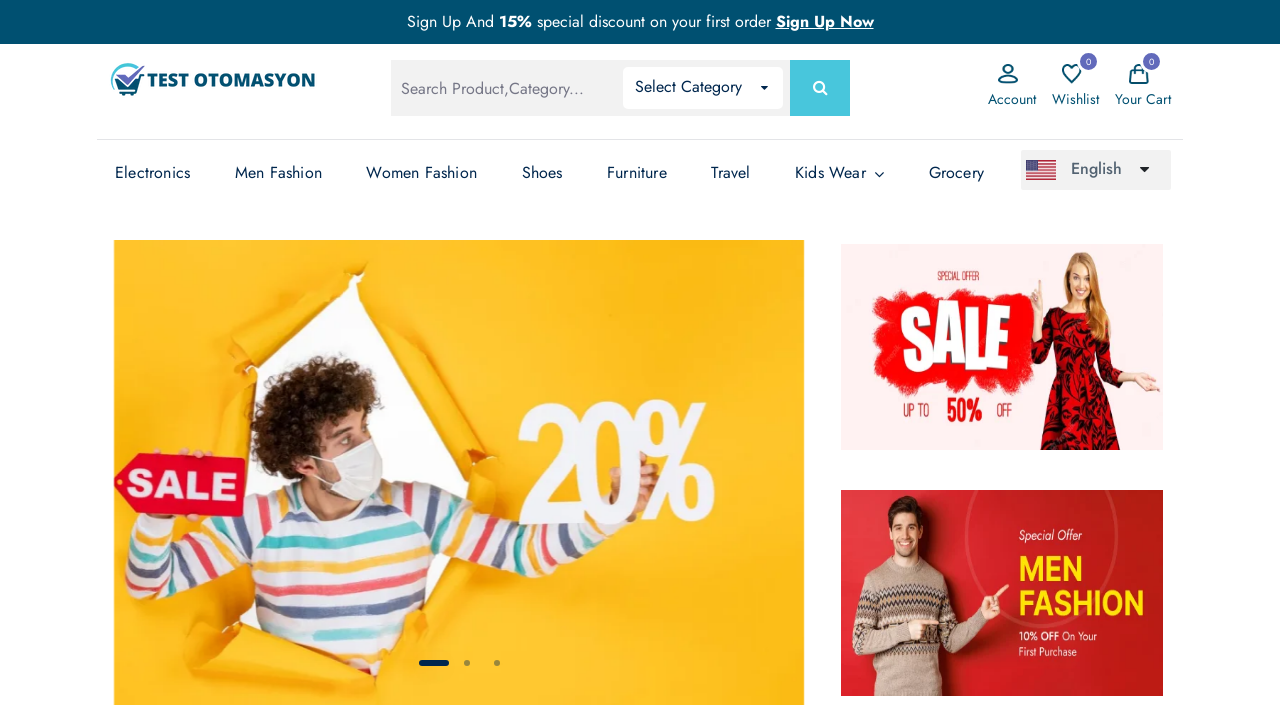

Verified that the URL contains 'testotomasyonu'
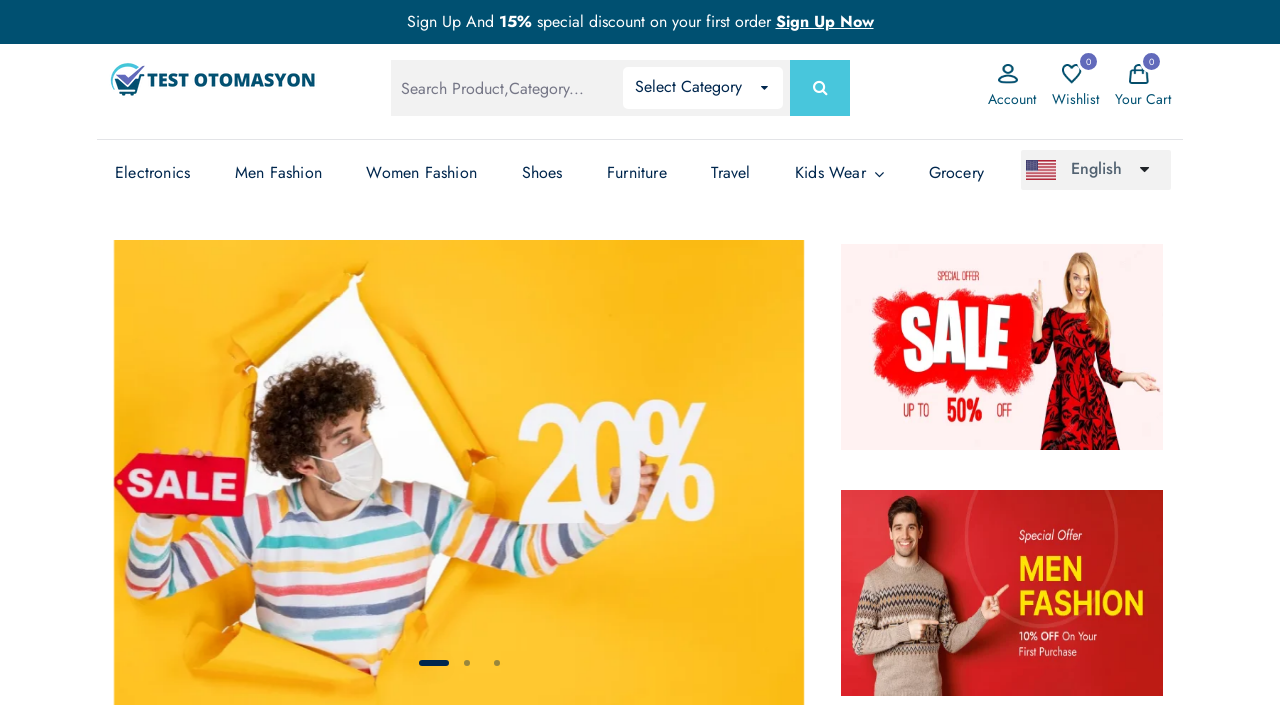

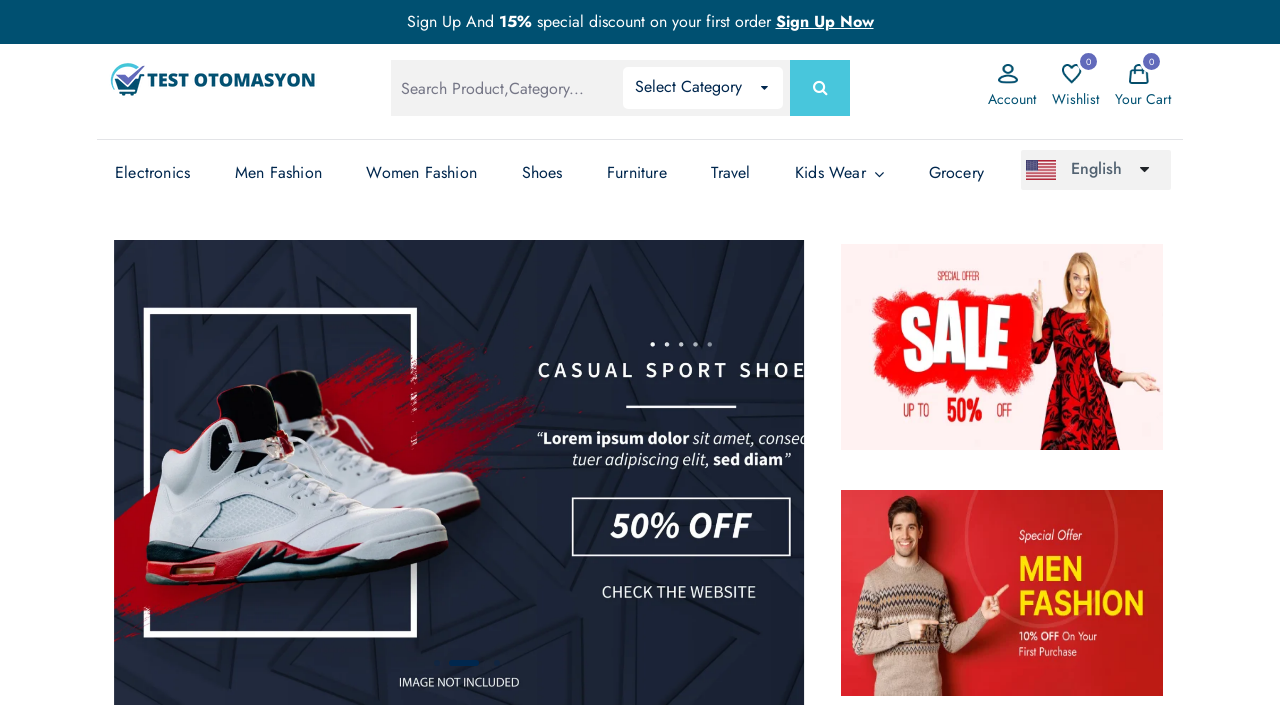